Tests static dropdown selection and passenger count increment on a flight booking practice page.

Starting URL: https://rahulshettyacademy.com/dropdownsPractise/

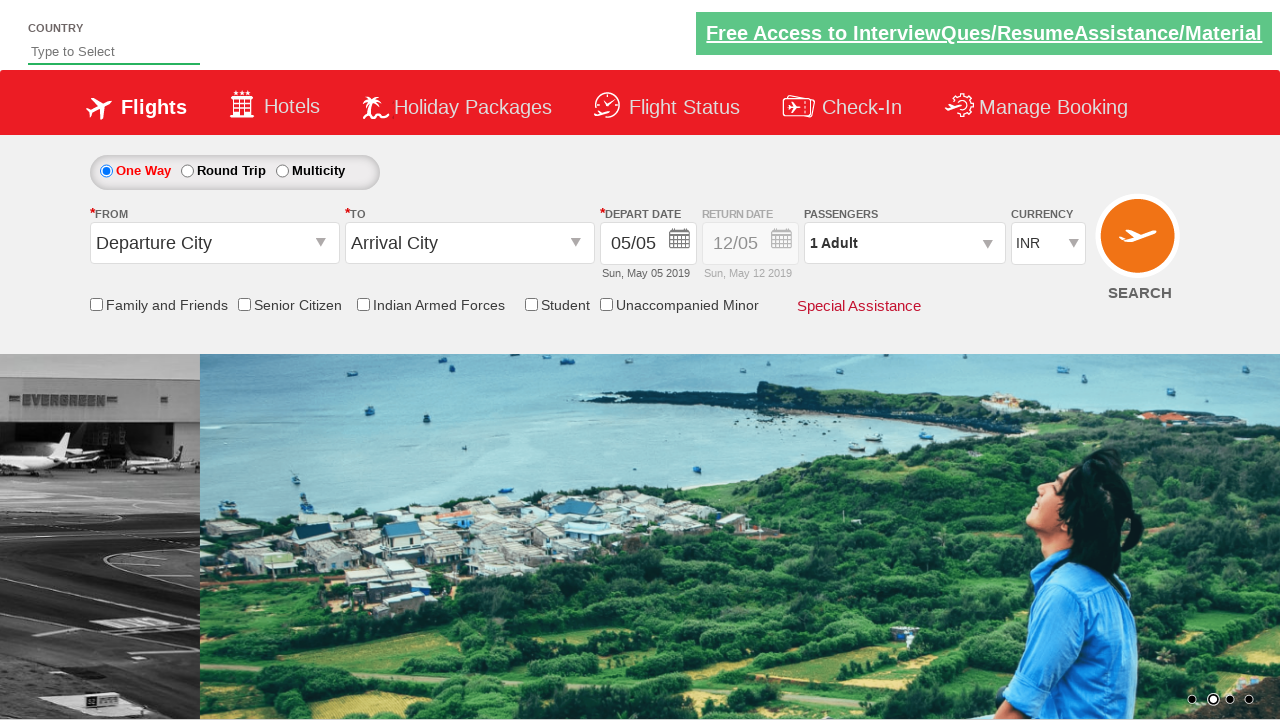

Selected currency from dropdown at index 3 on #ctl00_mainContent_DropDownListCurrency
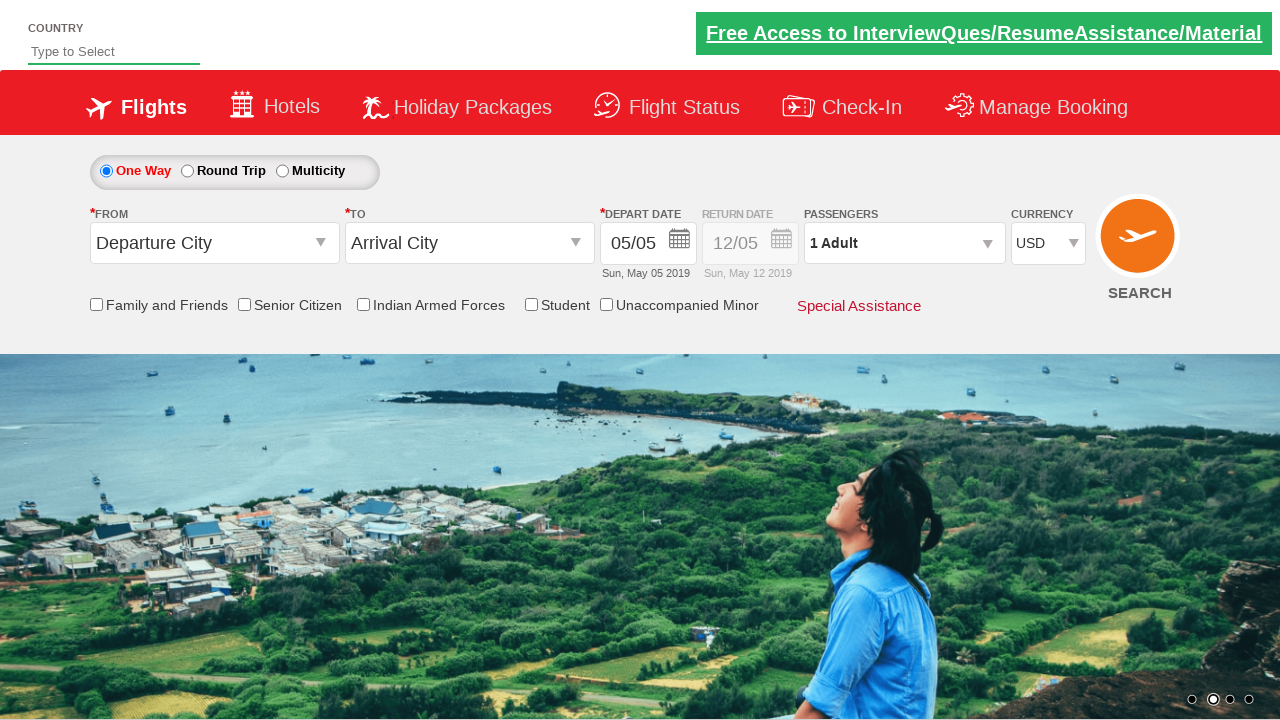

Clicked on passenger info dropdown at (904, 243) on #divpaxinfo
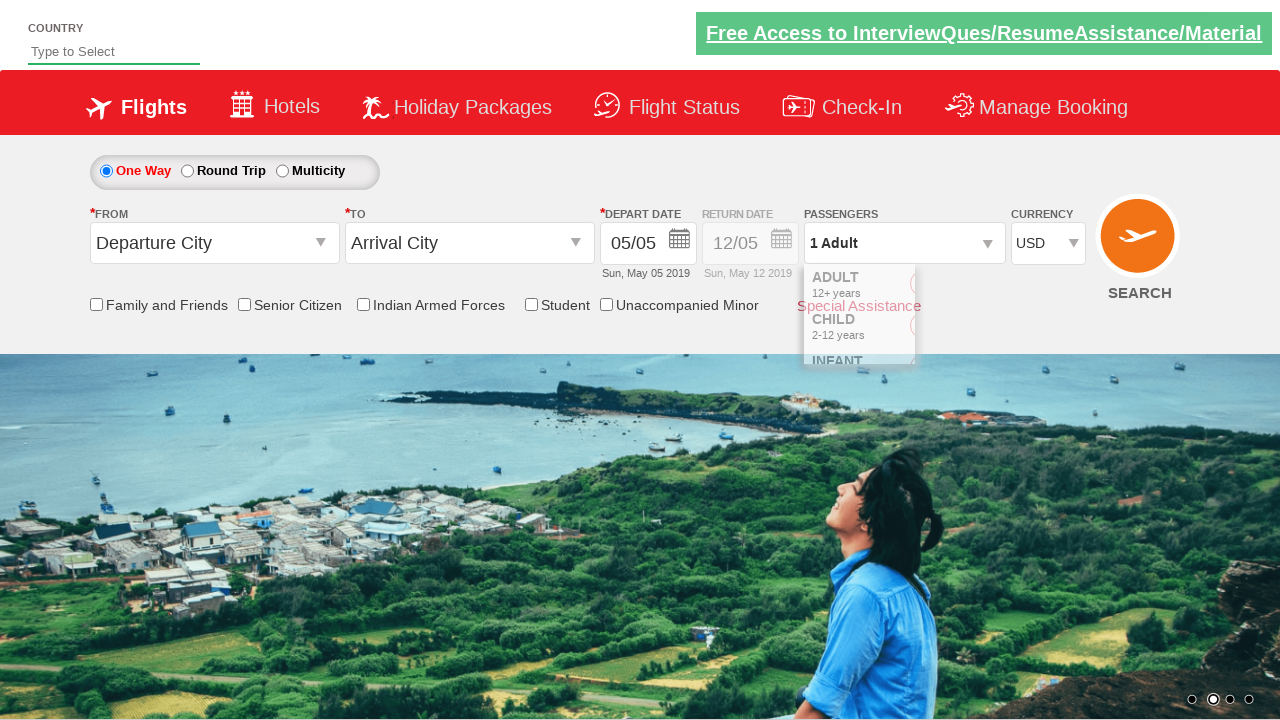

Waited for passenger dropdown to open
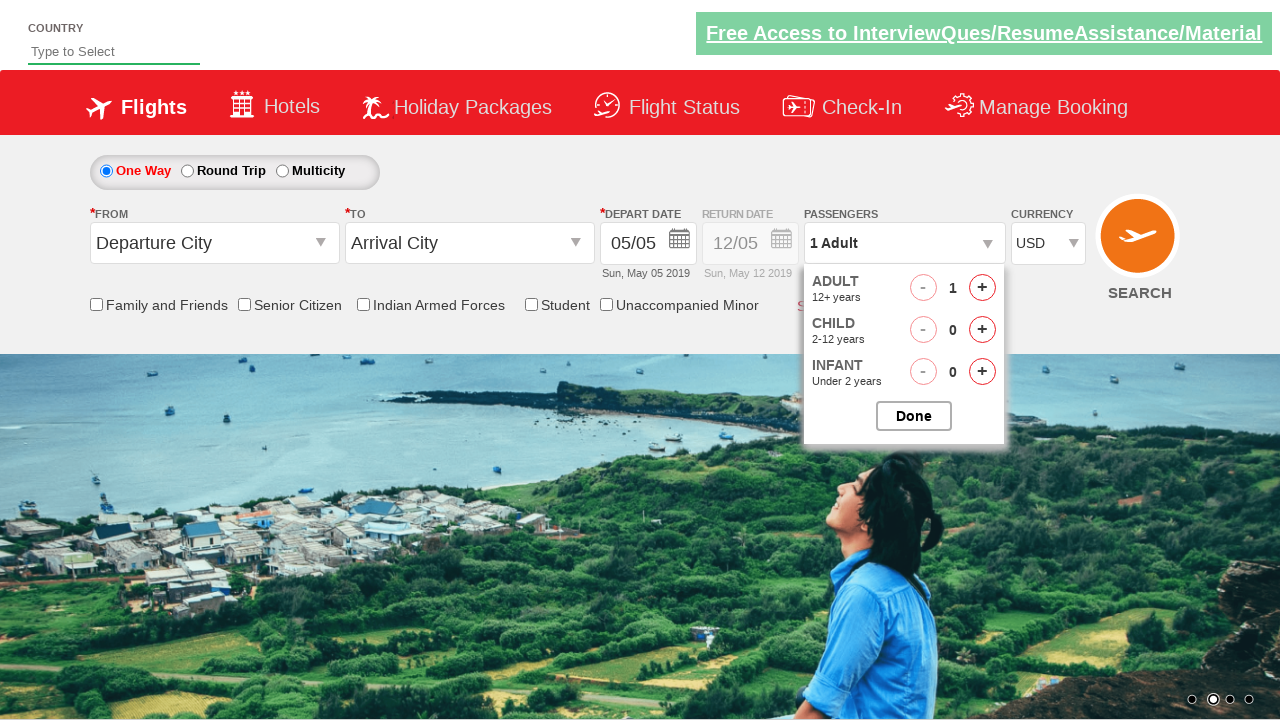

Clicked increment adult button (1st click) at (982, 288) on #hrefIncAdt
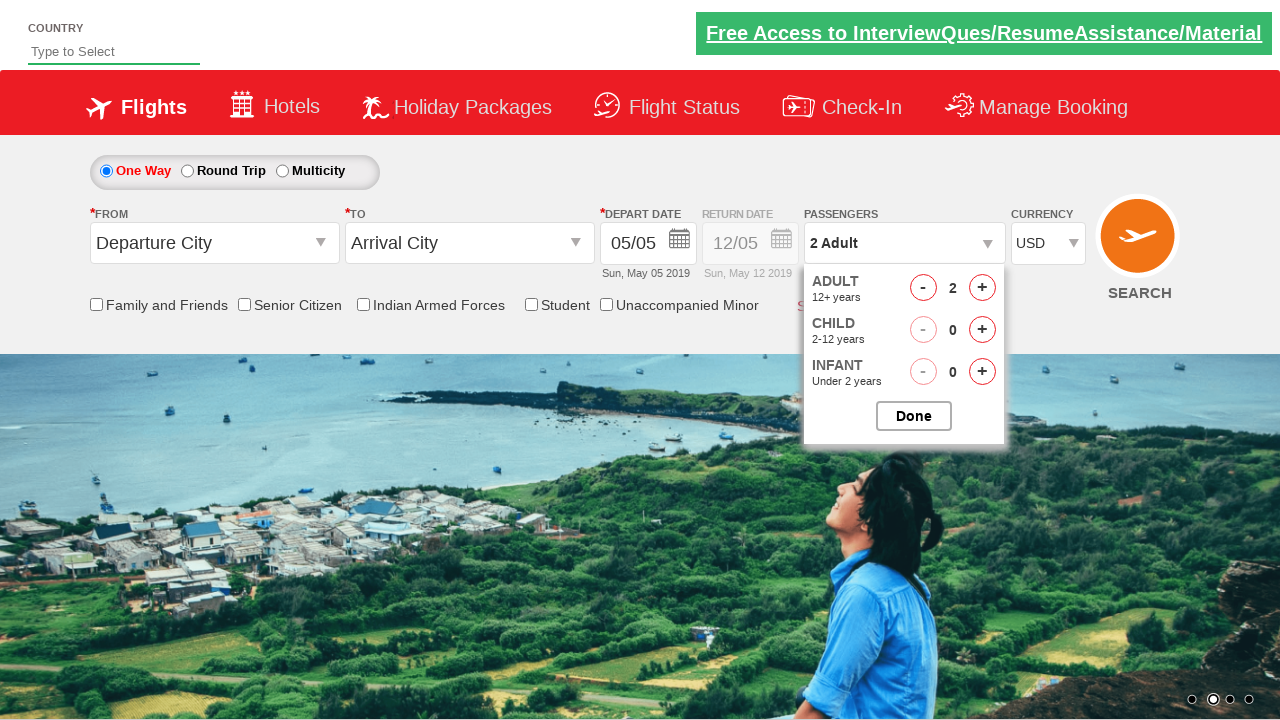

Clicked increment adult button (2nd click) at (982, 288) on #hrefIncAdt
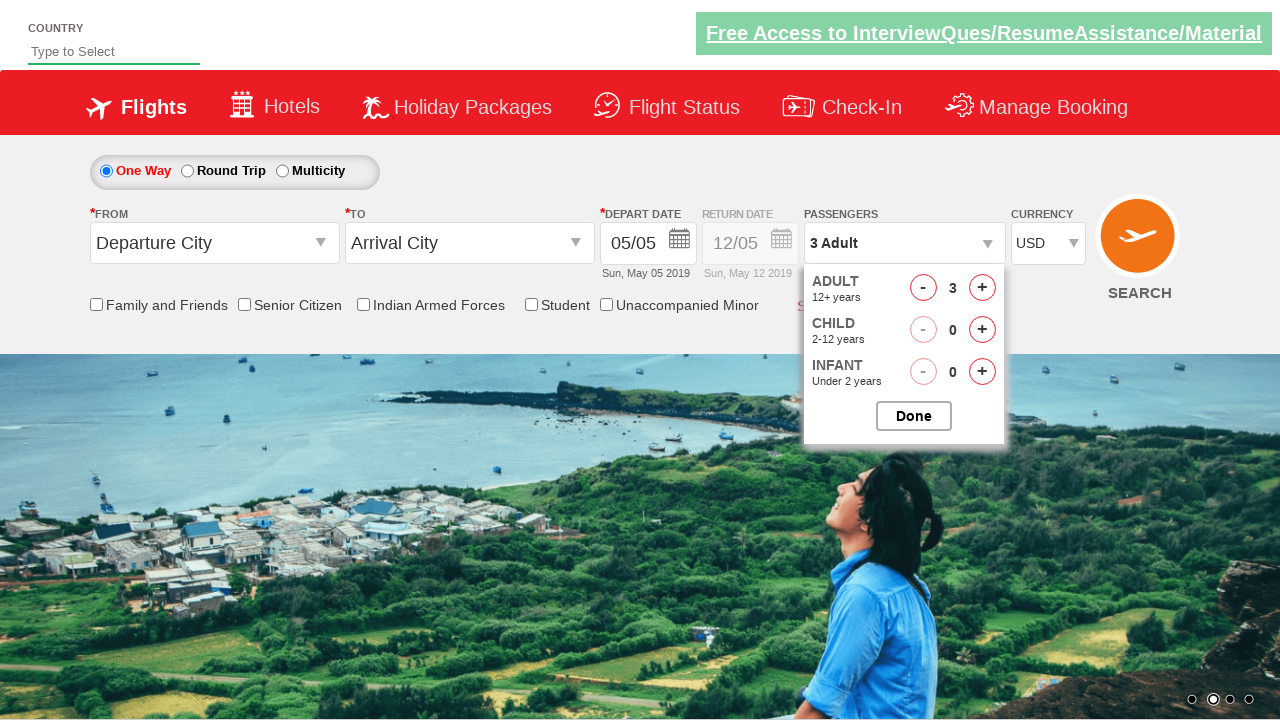

Clicked increment adult button (3rd click) at (982, 288) on #hrefIncAdt
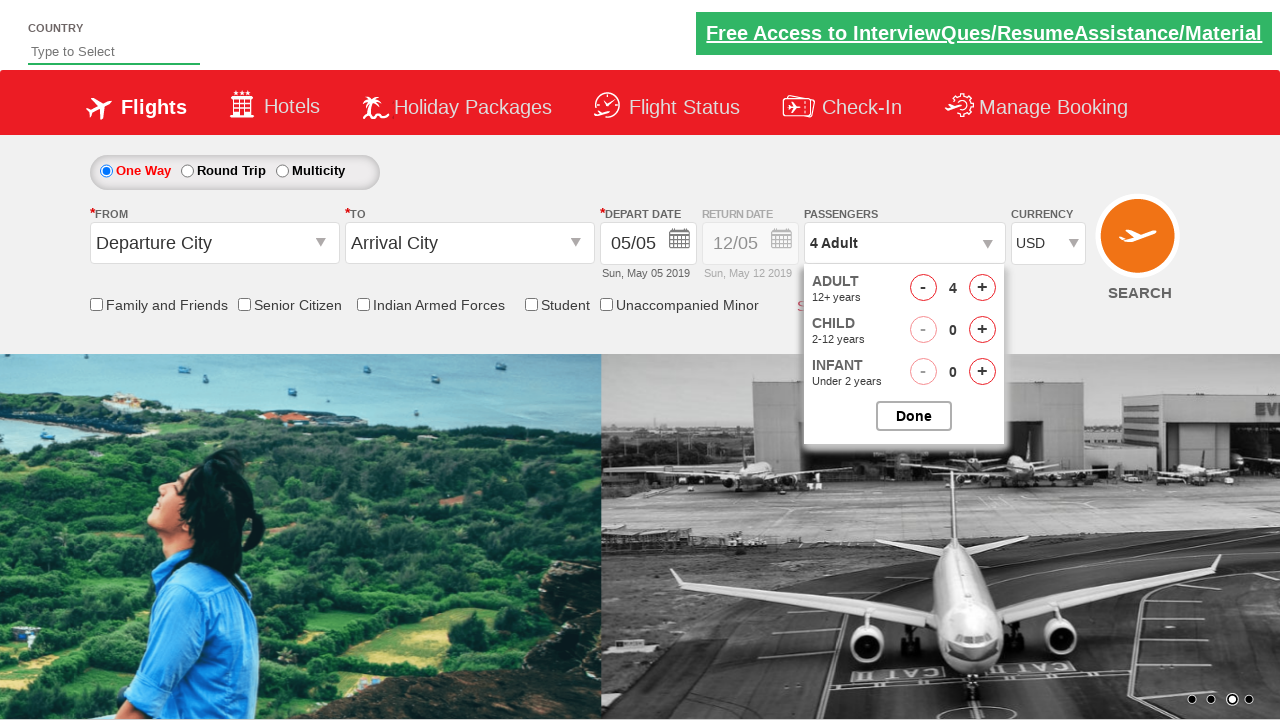

Clicked increment adult button (4th click) - now 5 adults total at (982, 288) on #hrefIncAdt
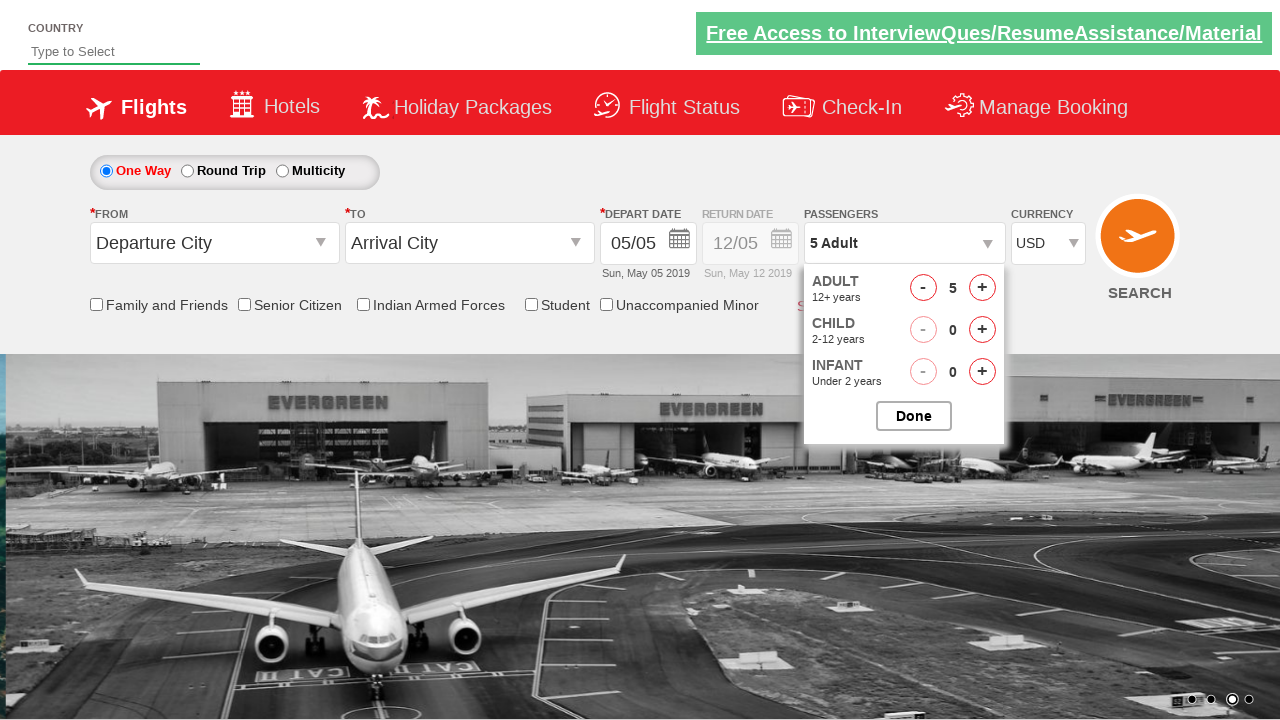

Closed passenger dropdown at (914, 416) on #btnclosepaxoption
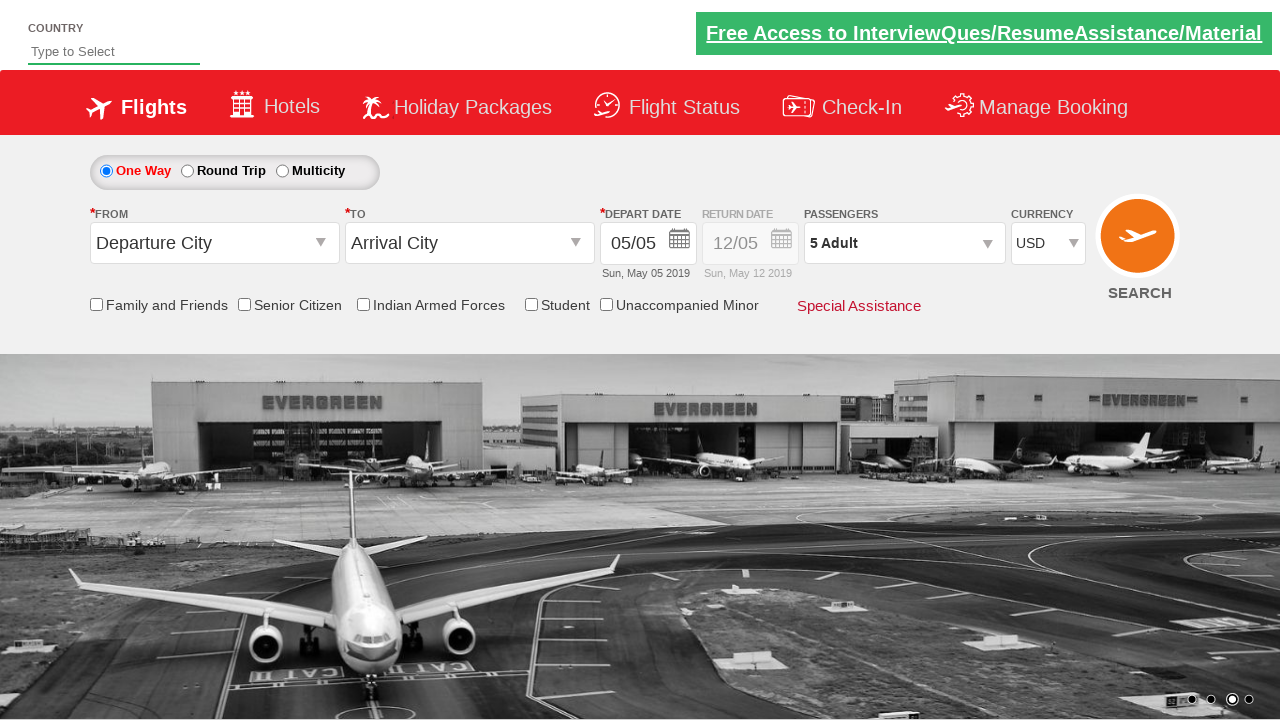

Verified passenger count displays '5 Adult'
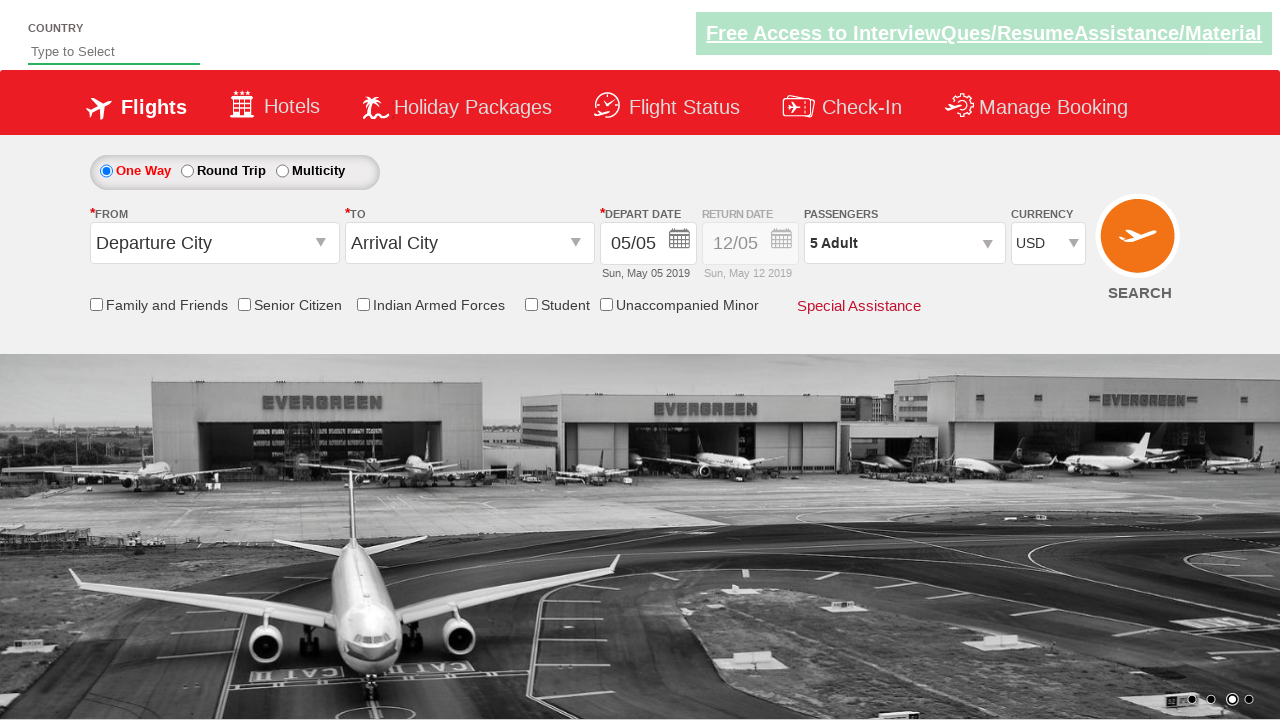

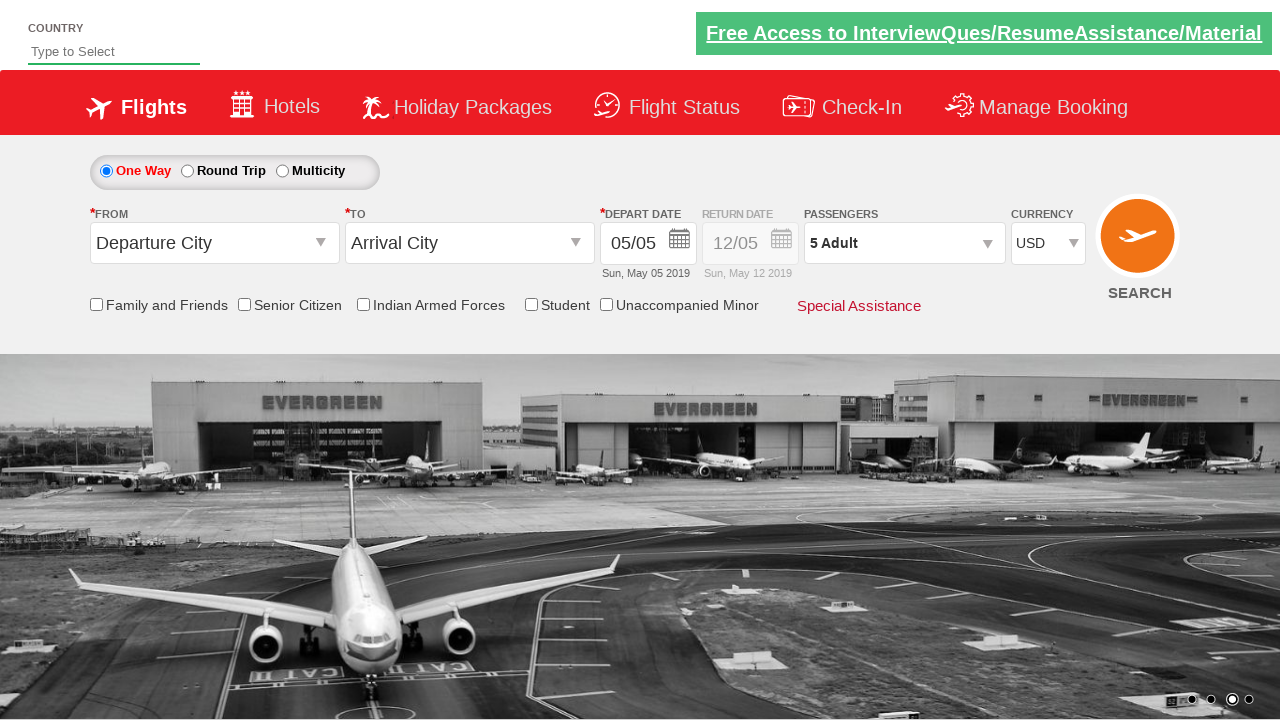